Tests that the calories input field does not accept text values by attempting to set a text value and verifying it is rejected

Starting URL: https://practice.expandtesting.com/tracalorie

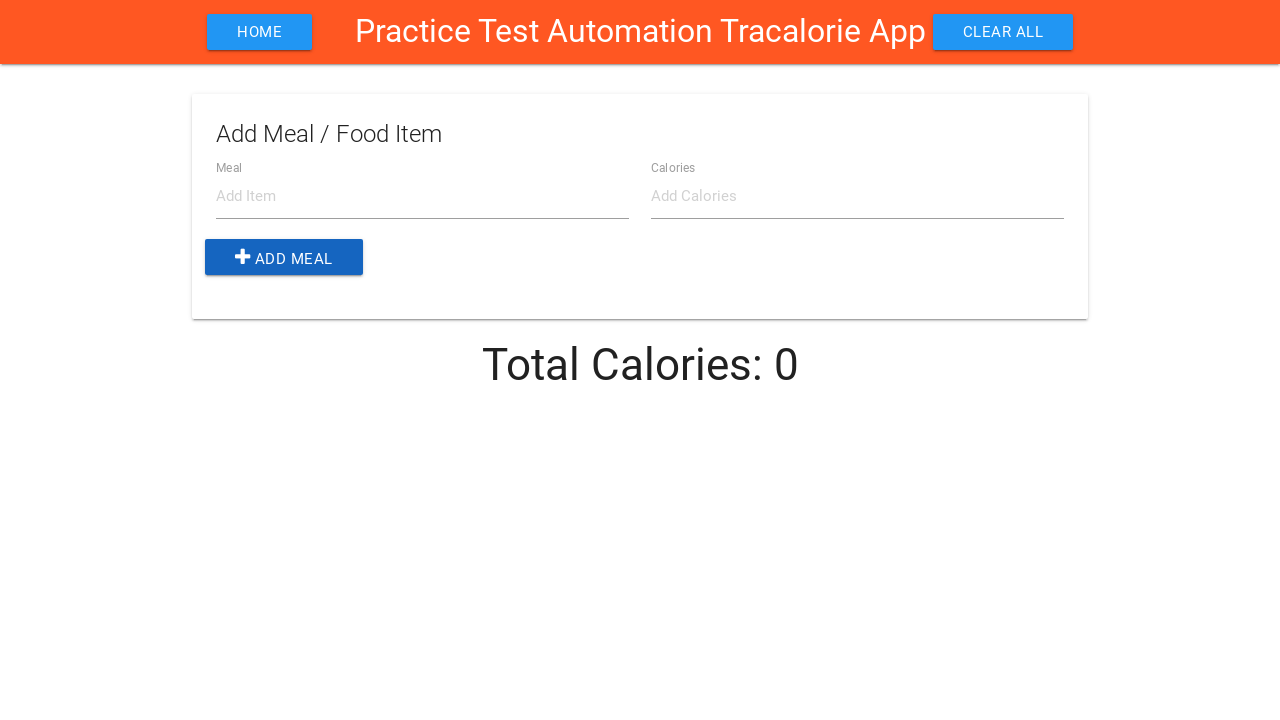

Filled meal name field with 'Pad Thai' on #item-name
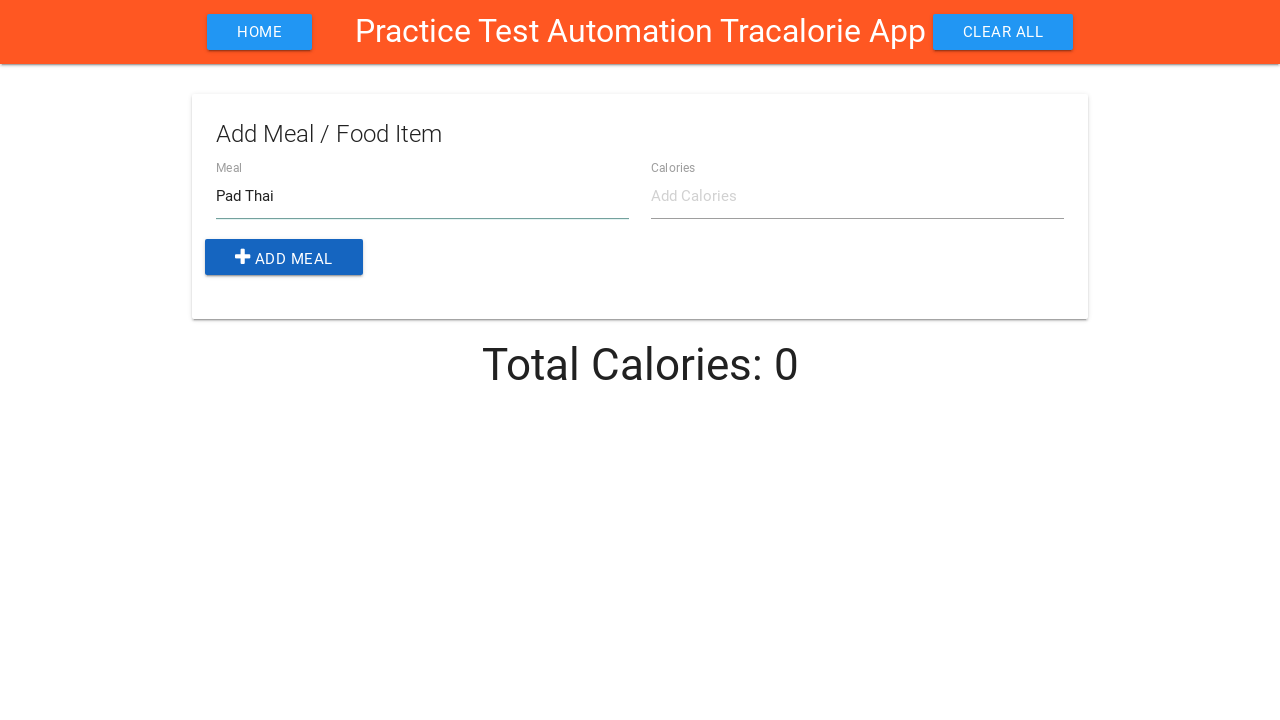

Attempted to set calories field value to 'Pad Thai' via JavaScript
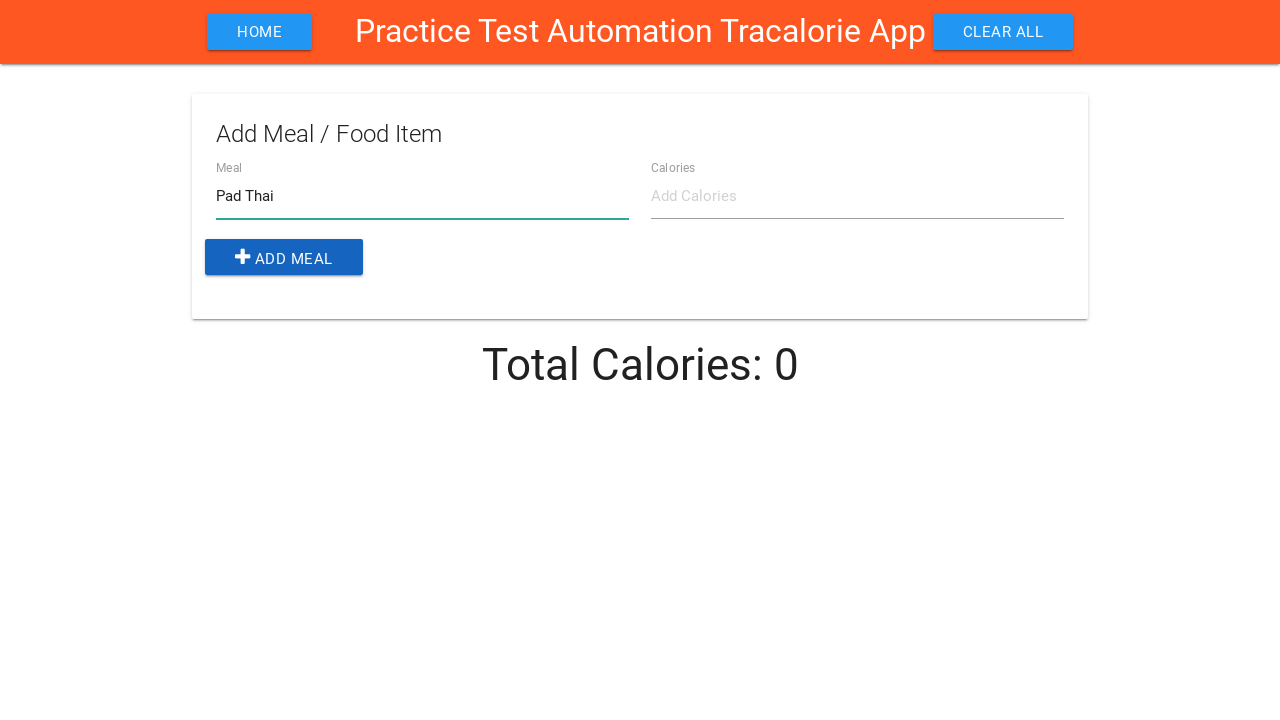

Retrieved current value from calories input field
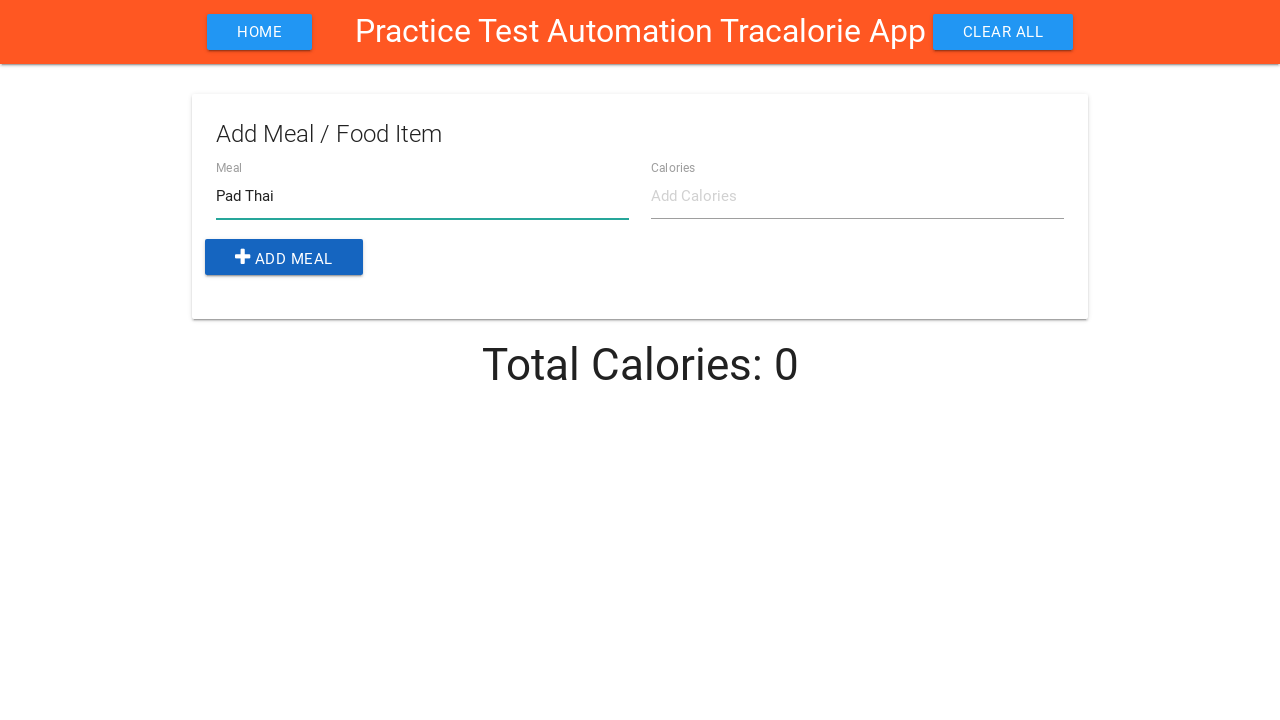

Verified that calories field rejected text value 'Pad Thai'
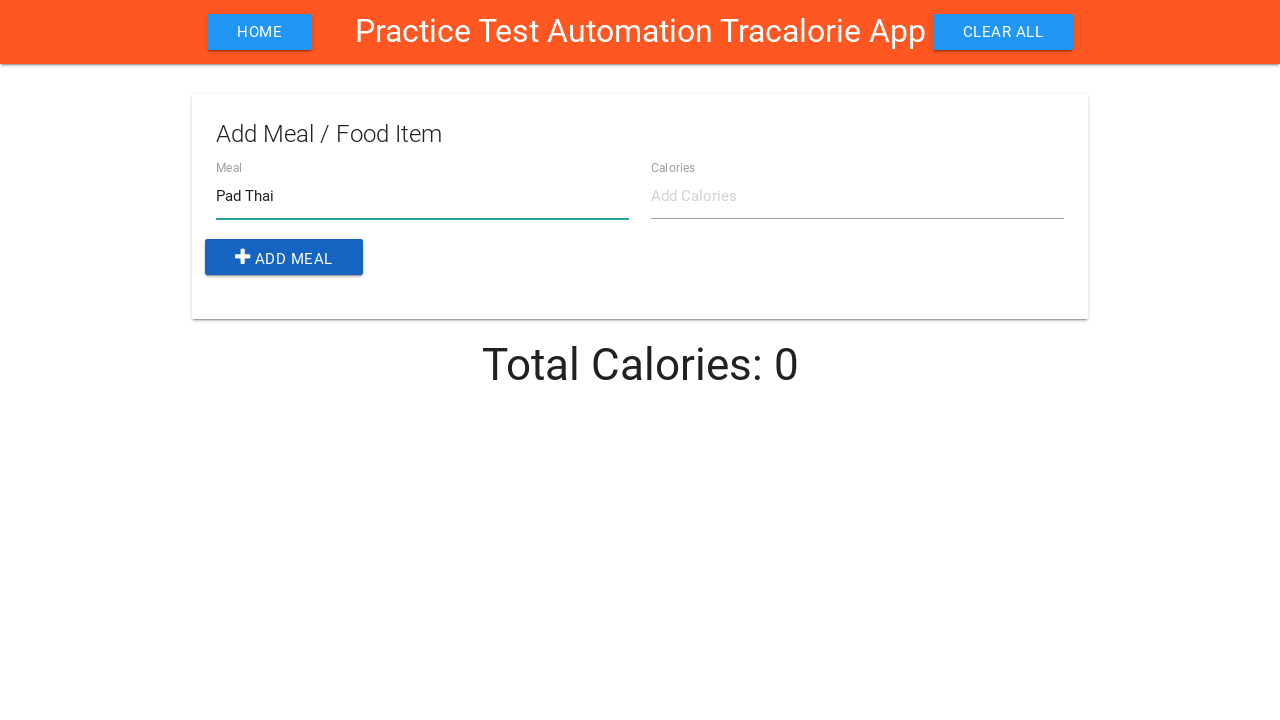

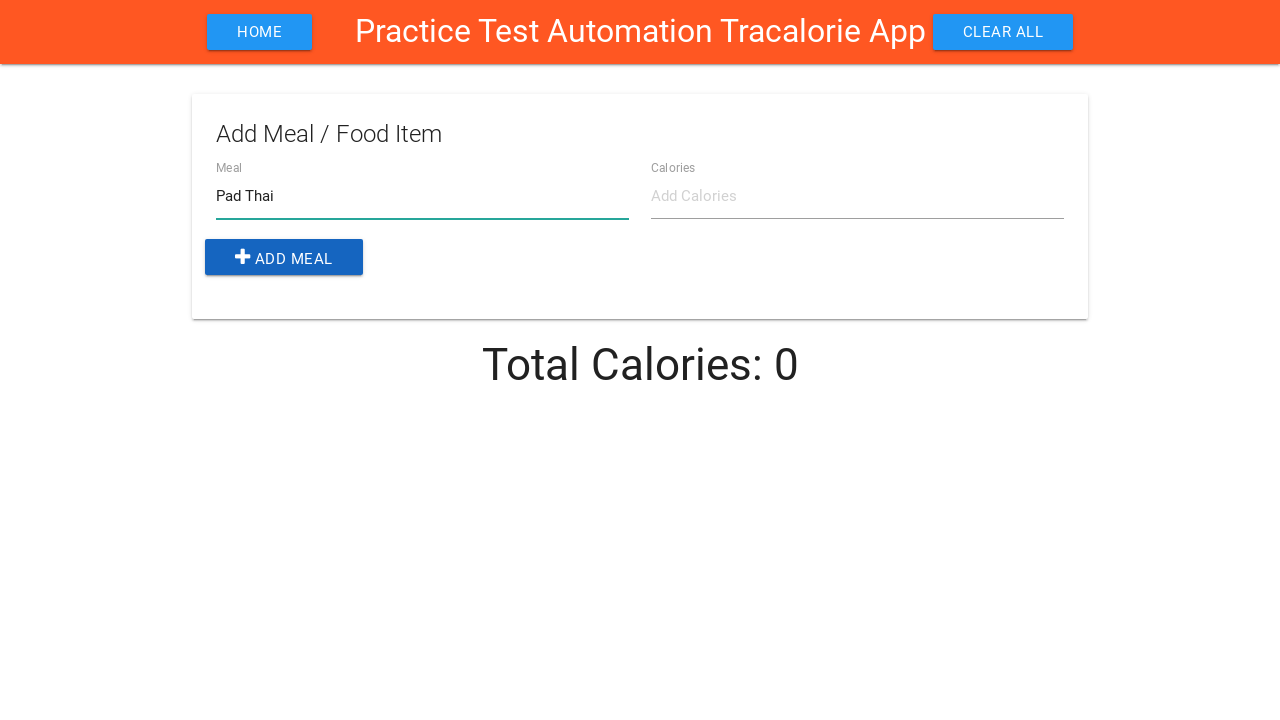